Tests the percentage difference calculator on calculator.net with equal values (20 and 20), navigating through math and percent calculators sections and verifying the result.

Starting URL: http://www.calculator.net/

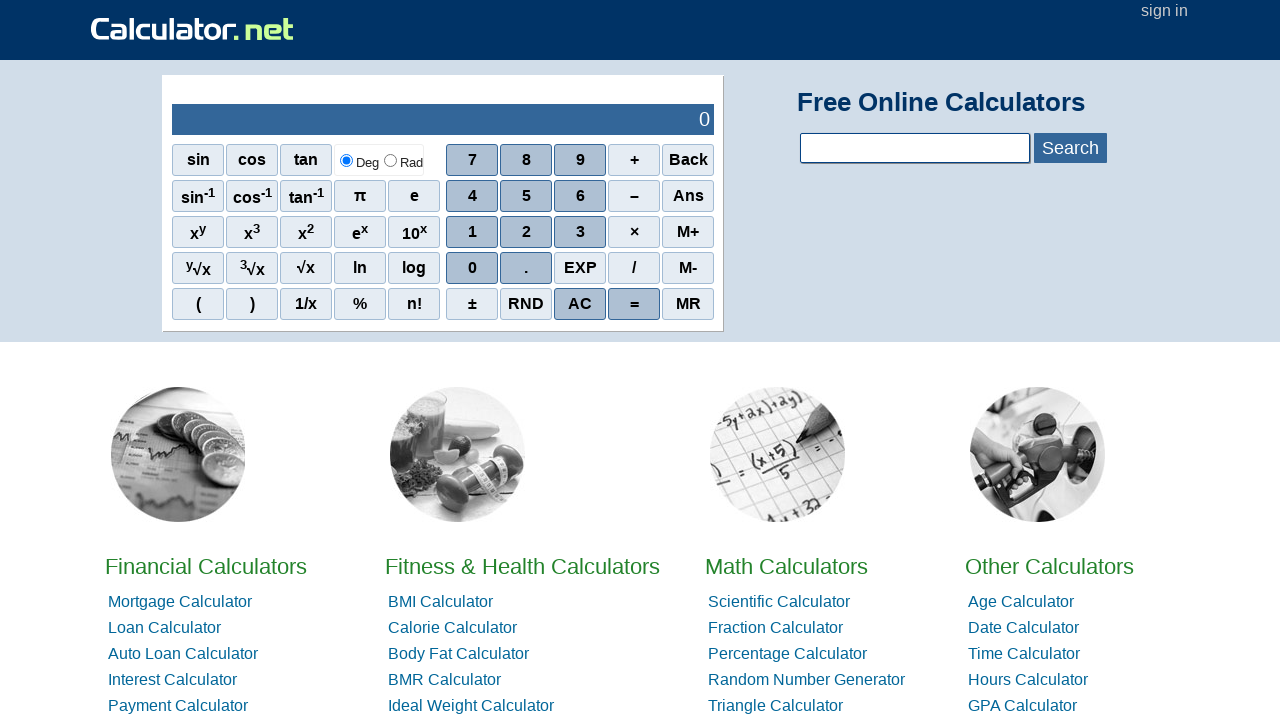

Clicked on Math Calculators section at (786, 566) on xpath=//*[@id='homelistwrap']/div[3]/div[2]/a
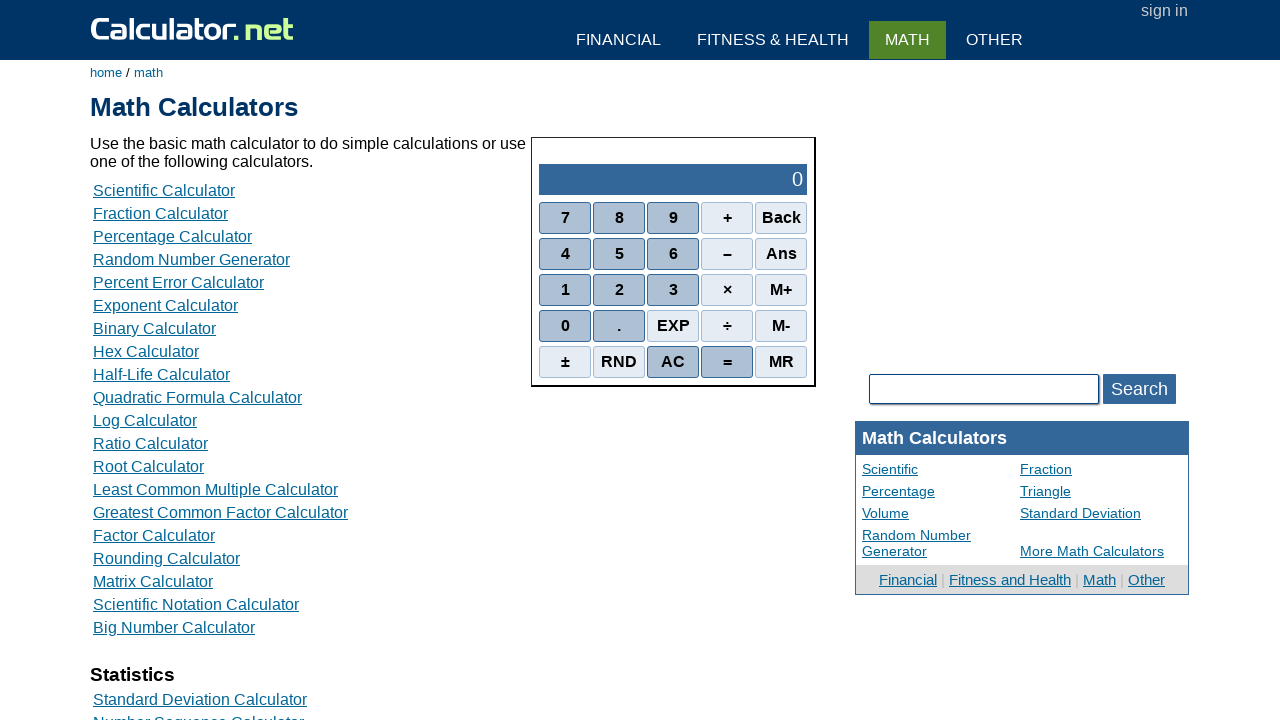

Clicked on Percent Calculators at (172, 236) on xpath=//*[@id='content']/table[2]/tbody/tr/td/div[3]/a
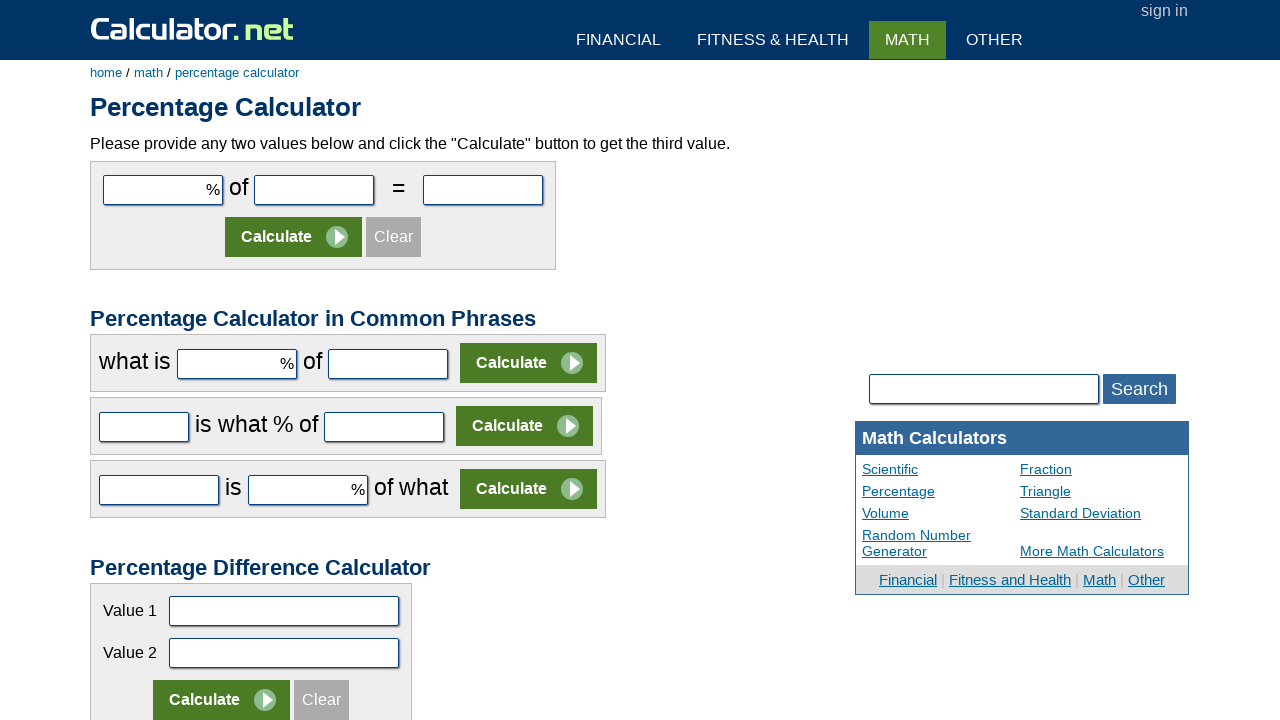

Entered value 20 in the first input field on input[name='c3par1']
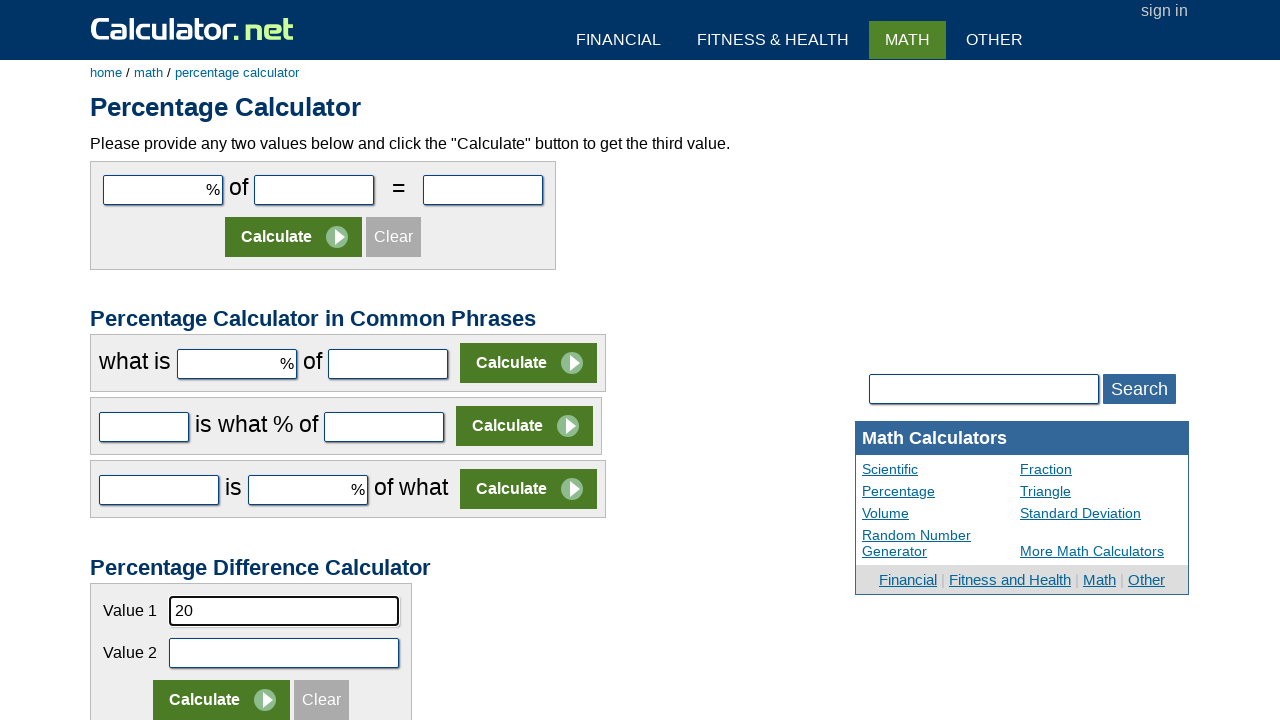

Entered value 20 in the second input field (equal value for difference test) on input[name='c3par2']
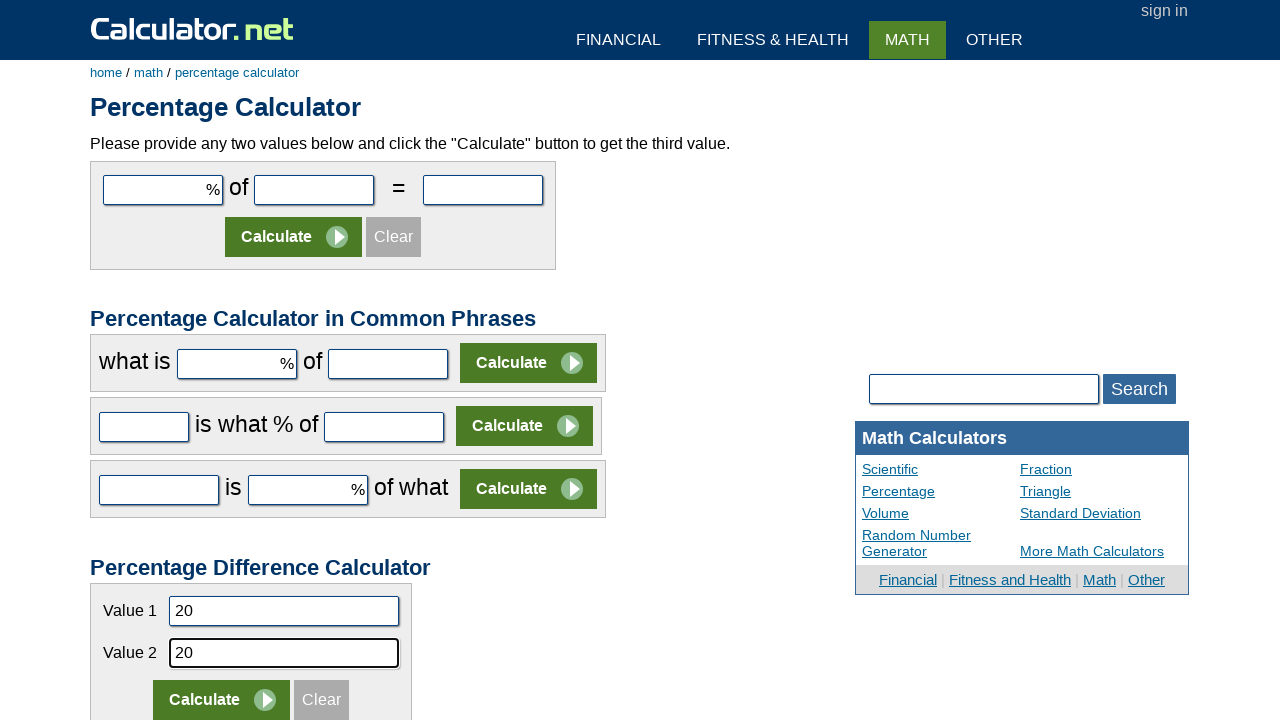

Clicked Calculate button at (222, 700) on xpath=//*[@id='content']/form[5]/table/tbody/tr[3]/td/input[2]
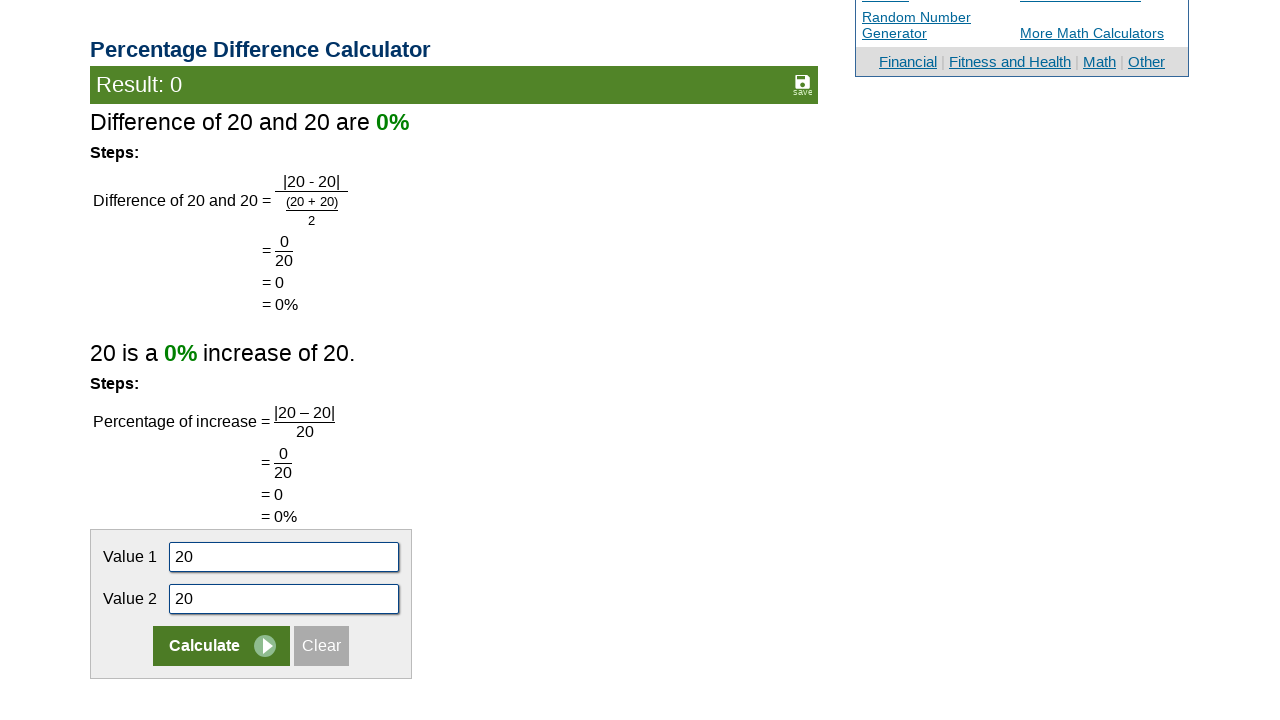

Waited for result to appear and verified percentage difference calculation
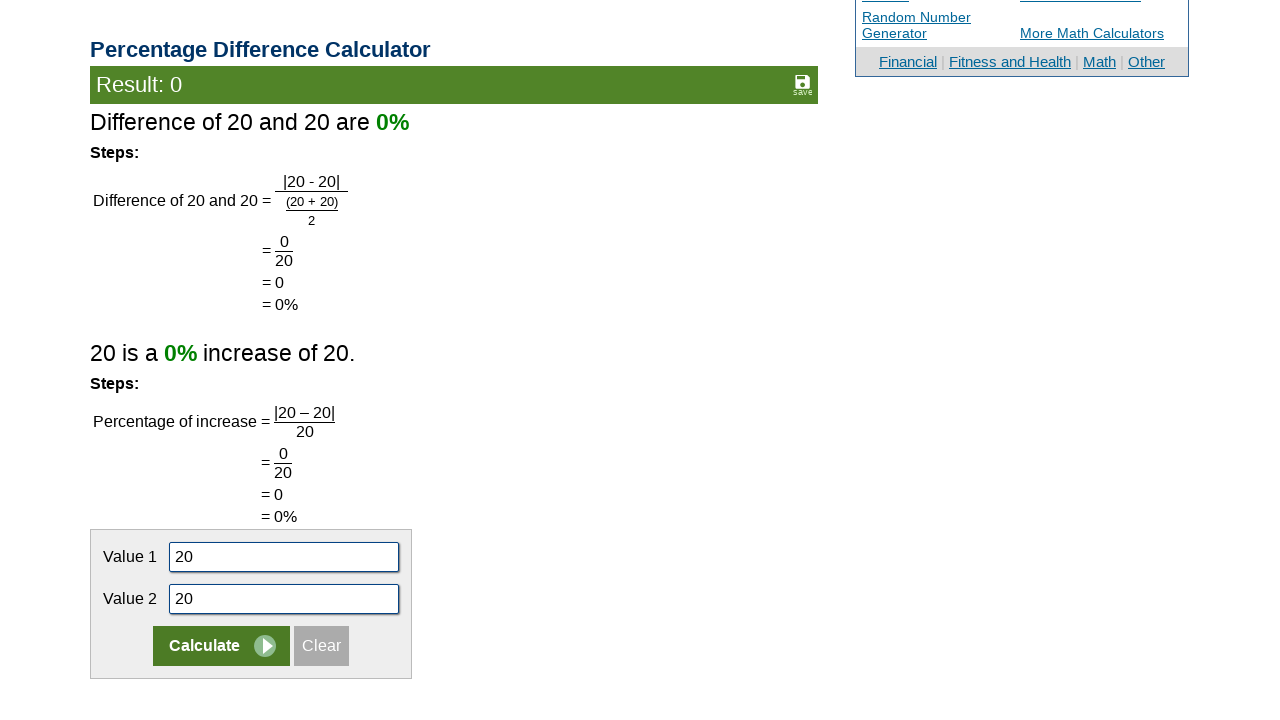

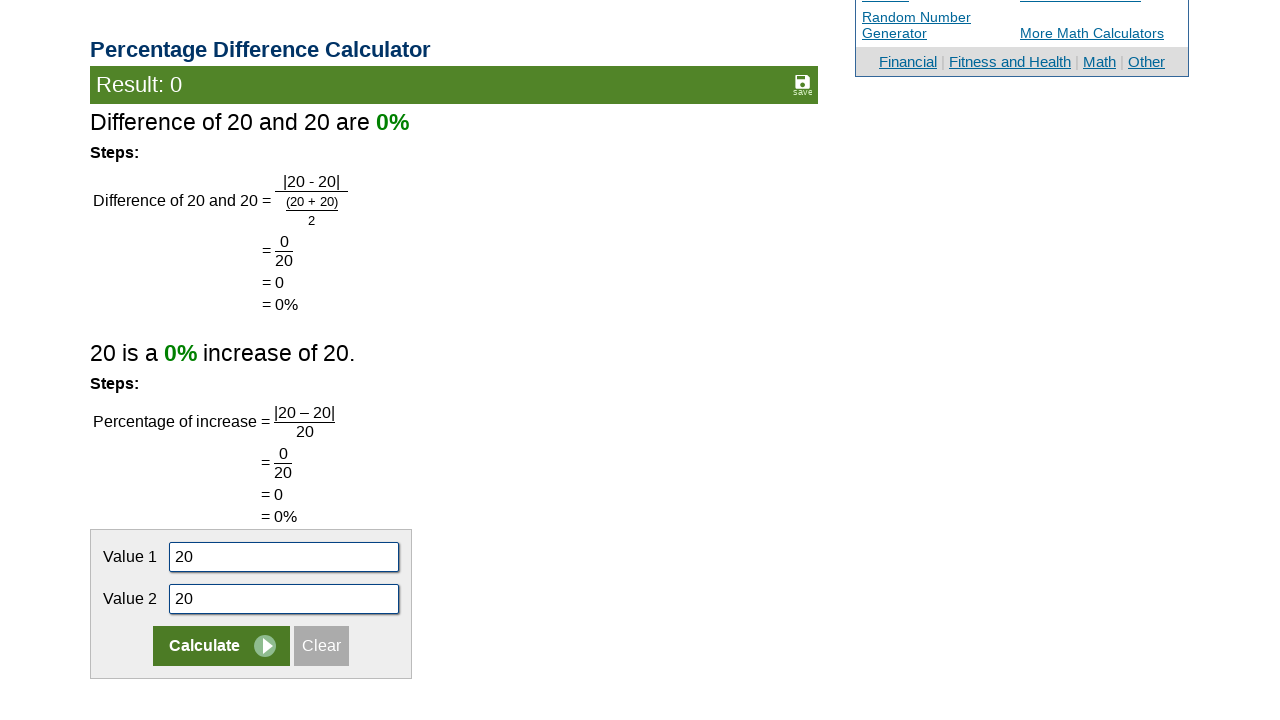